Clicks the "About Service" link in the payment section and verifies navigation to the help page about payment procedures

Starting URL: https://www.mts.by/

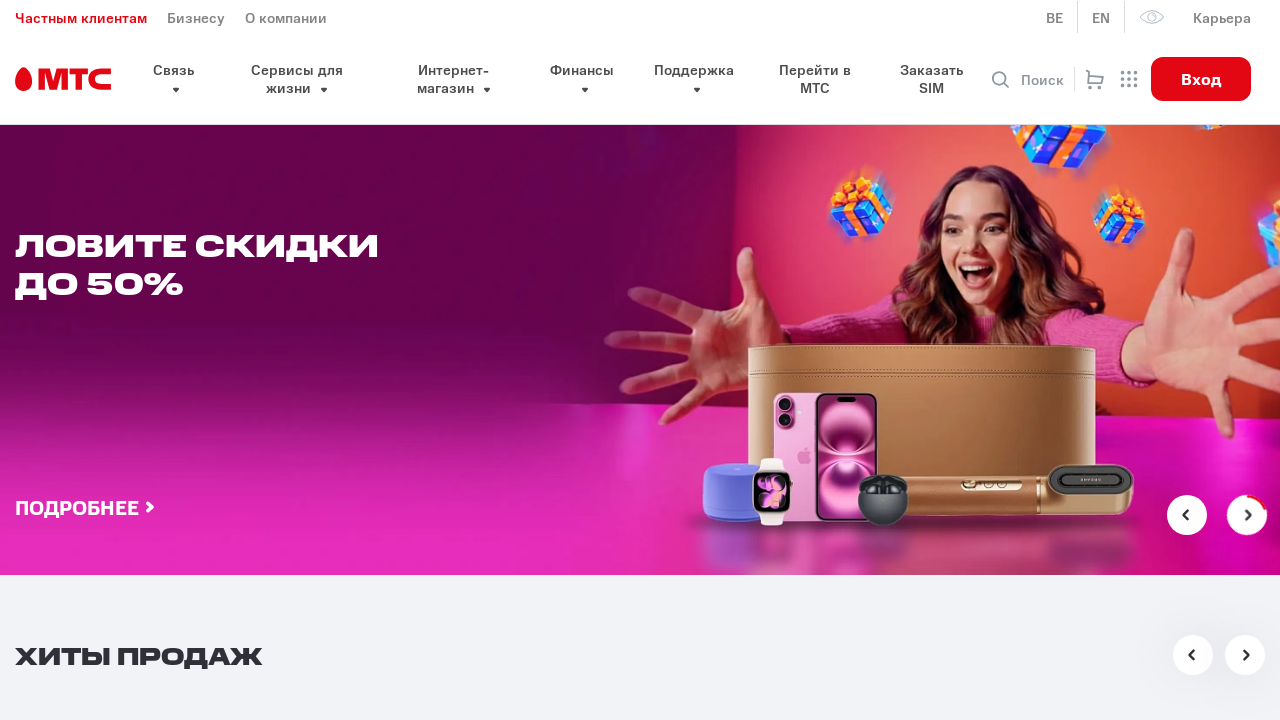

Clicked 'About Service' link in the payment section at (190, 361) on xpath=//div[@class='pay__wrapper']//a
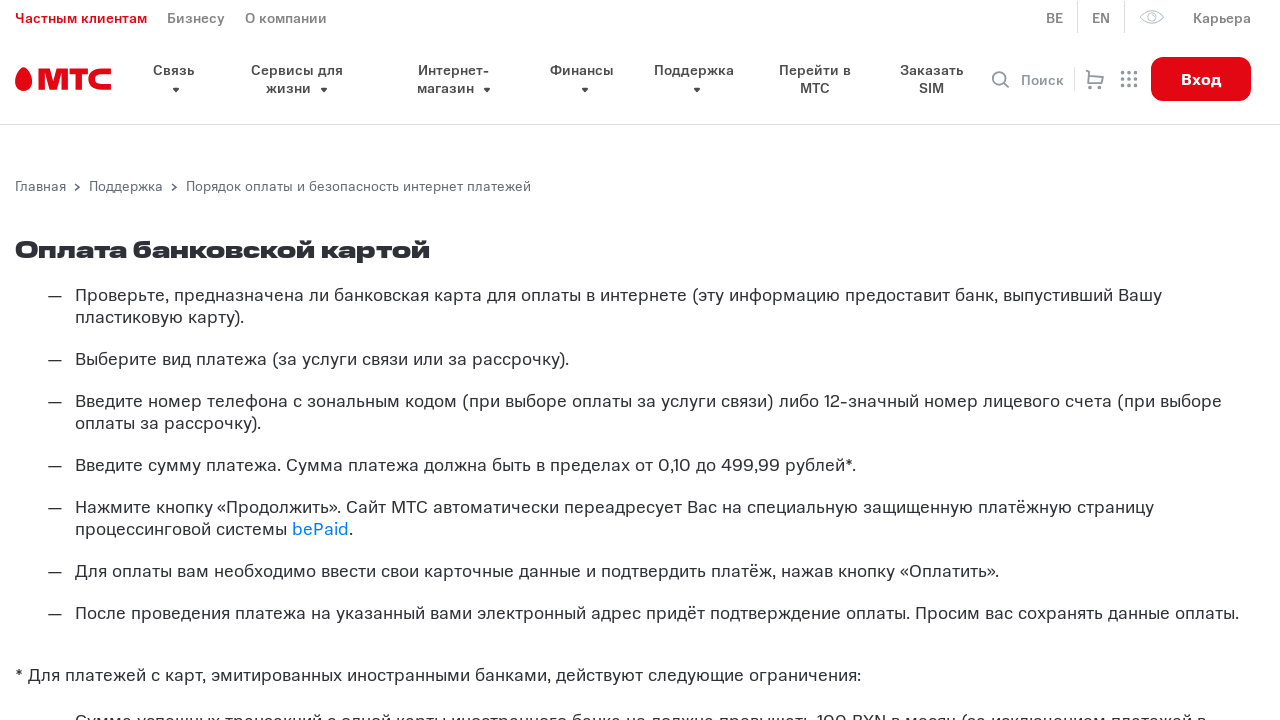

Navigation to help page about payment procedures completed
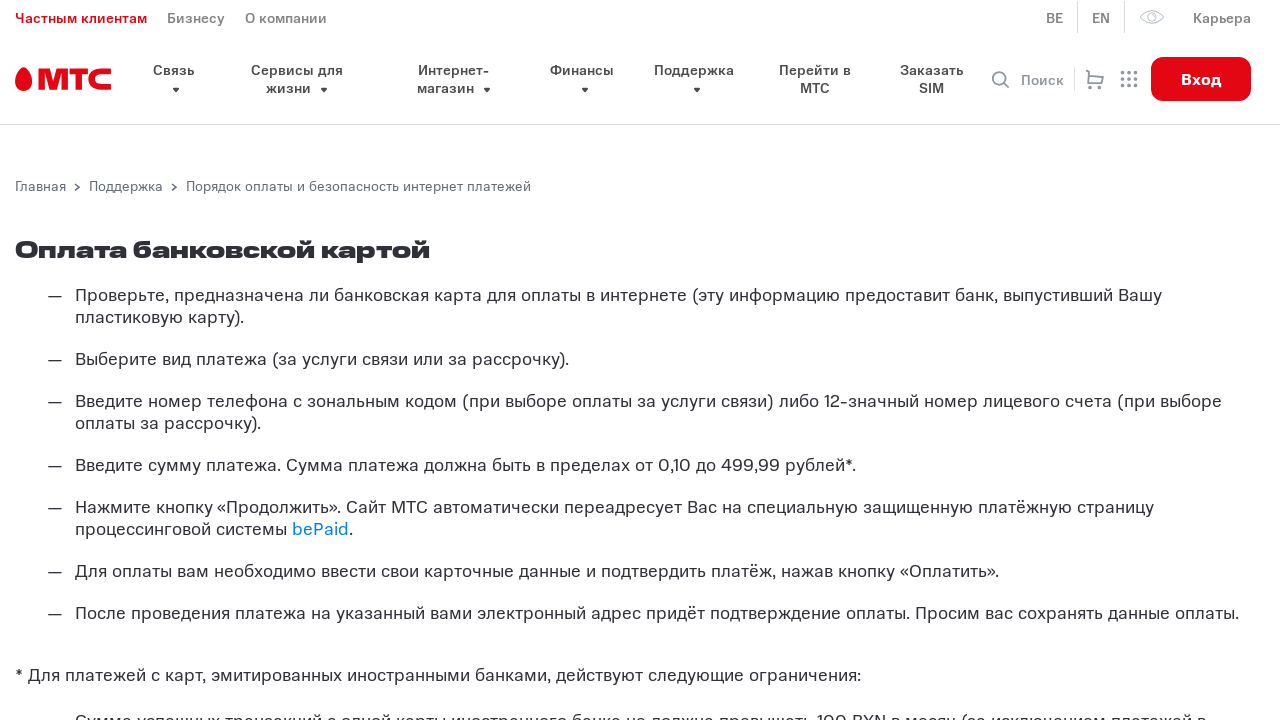

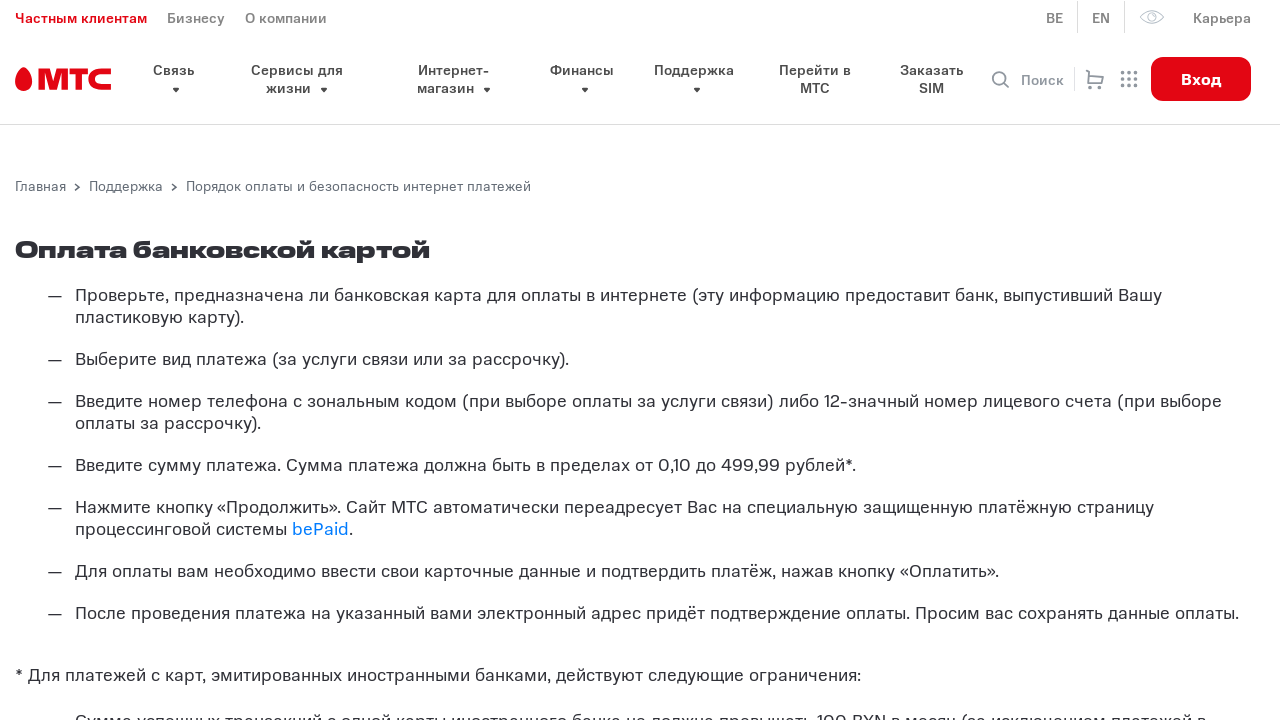